Fills out a sample application form with primary contact information (gender, first name, last name) and submits it. Also fills out an emergency contact form section.

Starting URL: https://www.ultimateqa.com/sample-application-lifecycle-sprint-4/

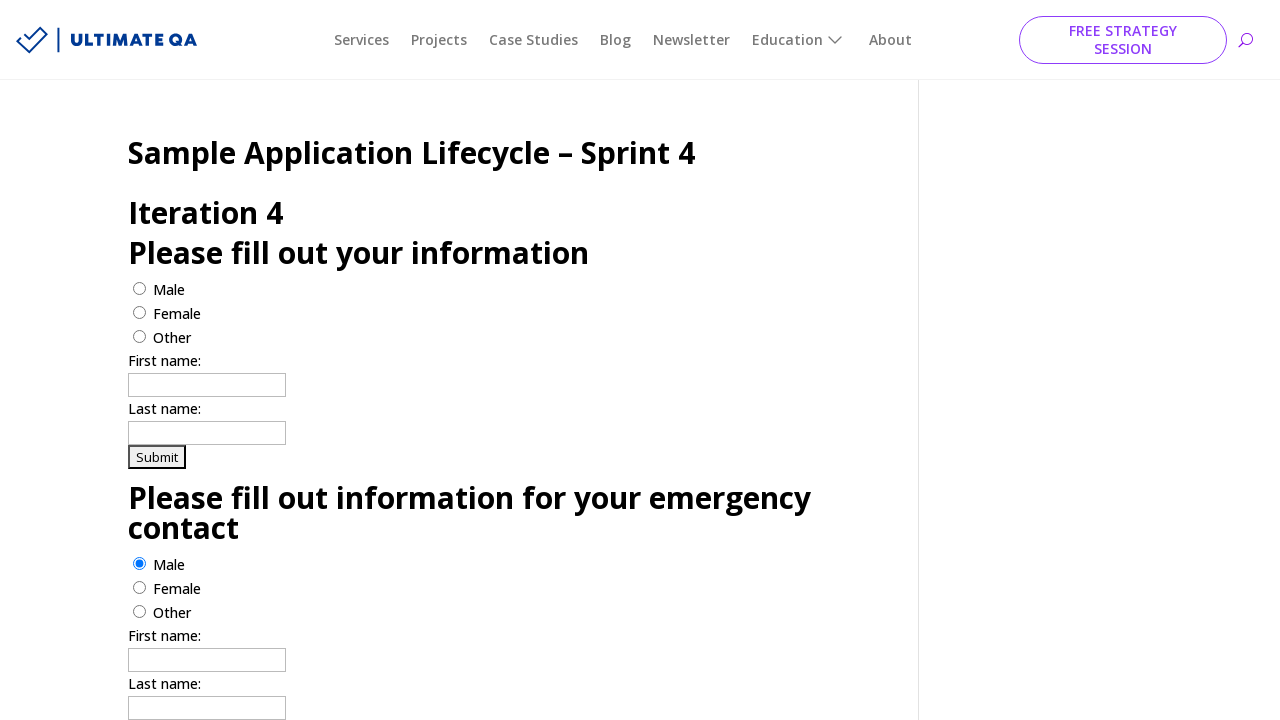

Page loaded - DOM content ready
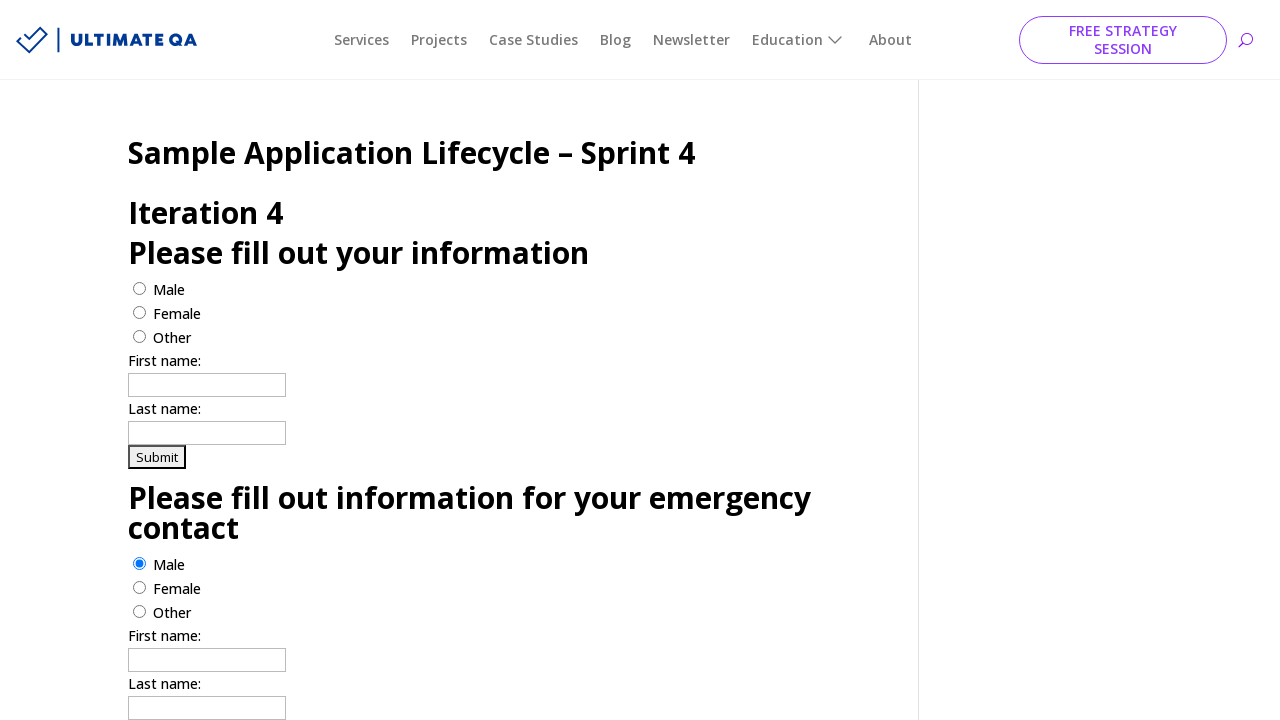

Selected female gender for primary contact at (140, 312) on input[value='female']
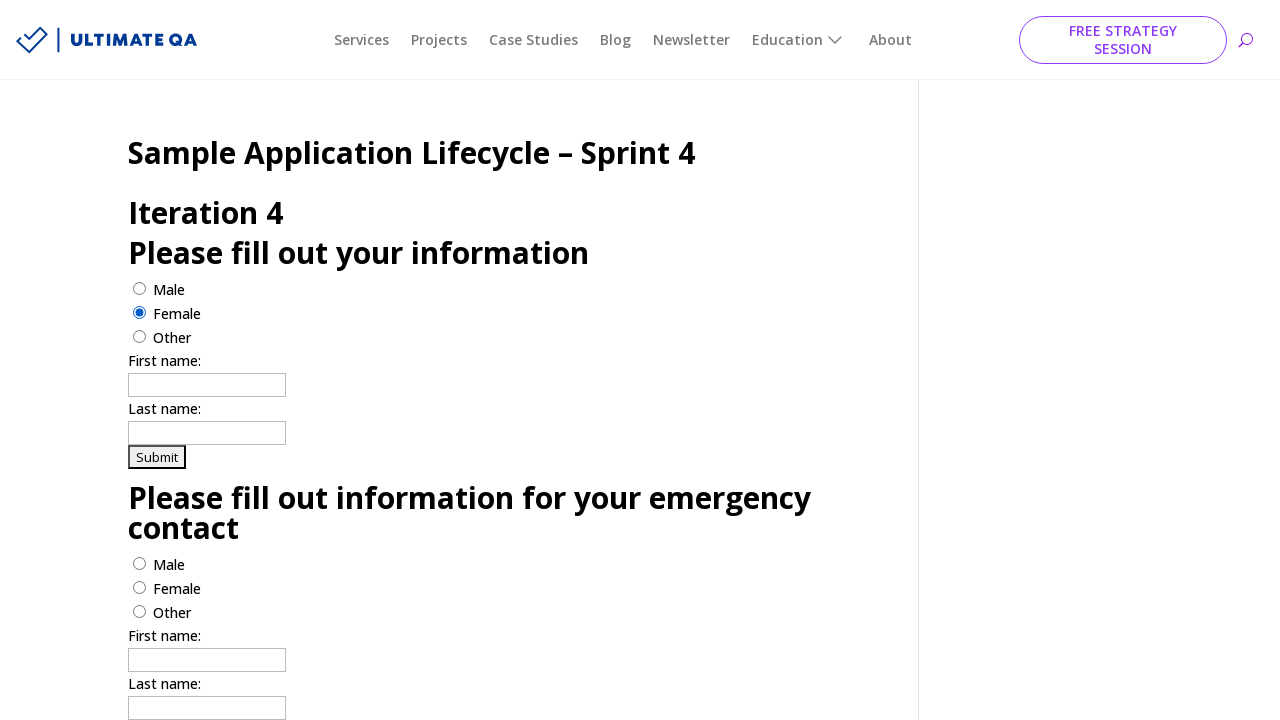

Filled primary contact first name with 'Jennifer' on input[name='firstname']
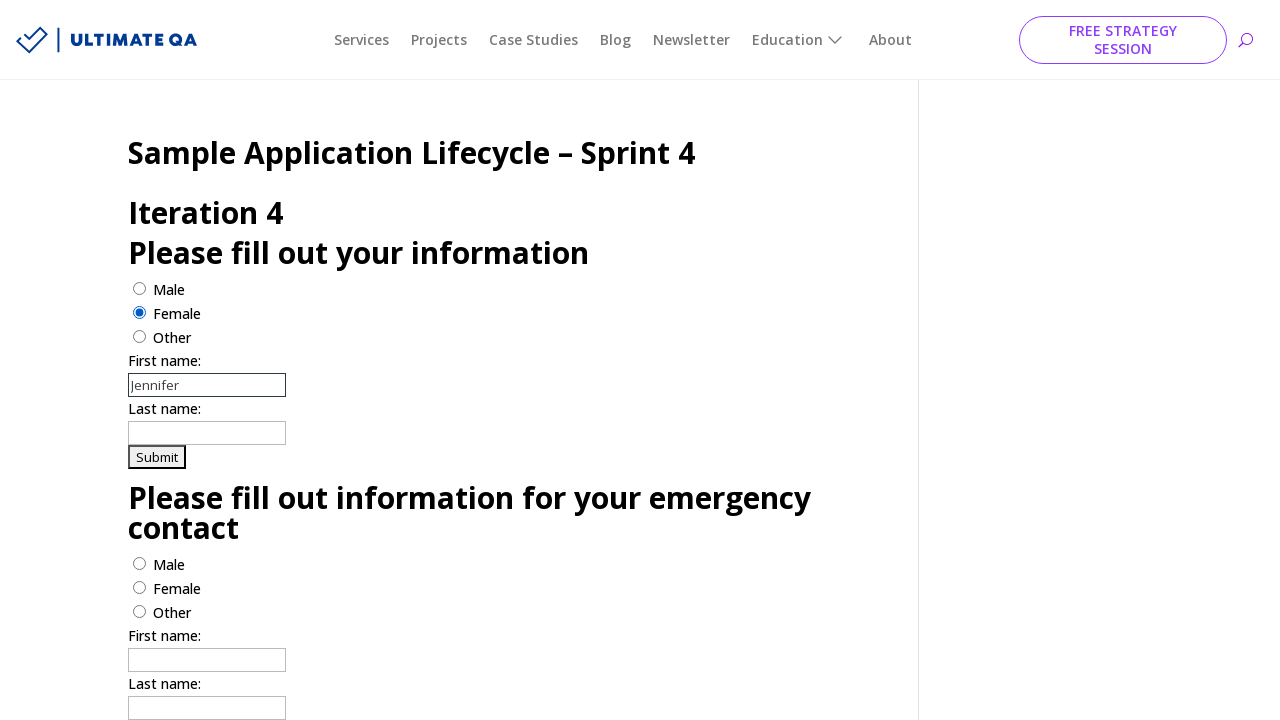

Filled primary contact last name with 'Morrison' on input[name='lastname']
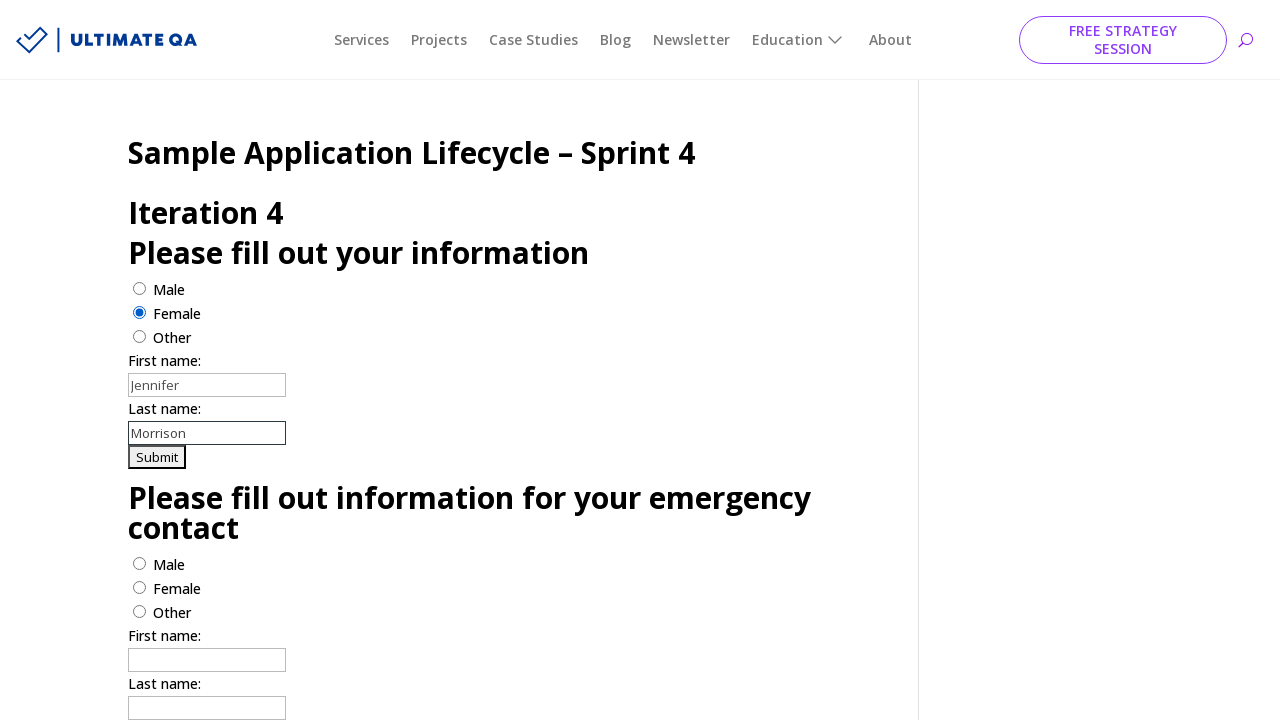

Selected female gender for emergency contact at (140, 587) on #radio2-f
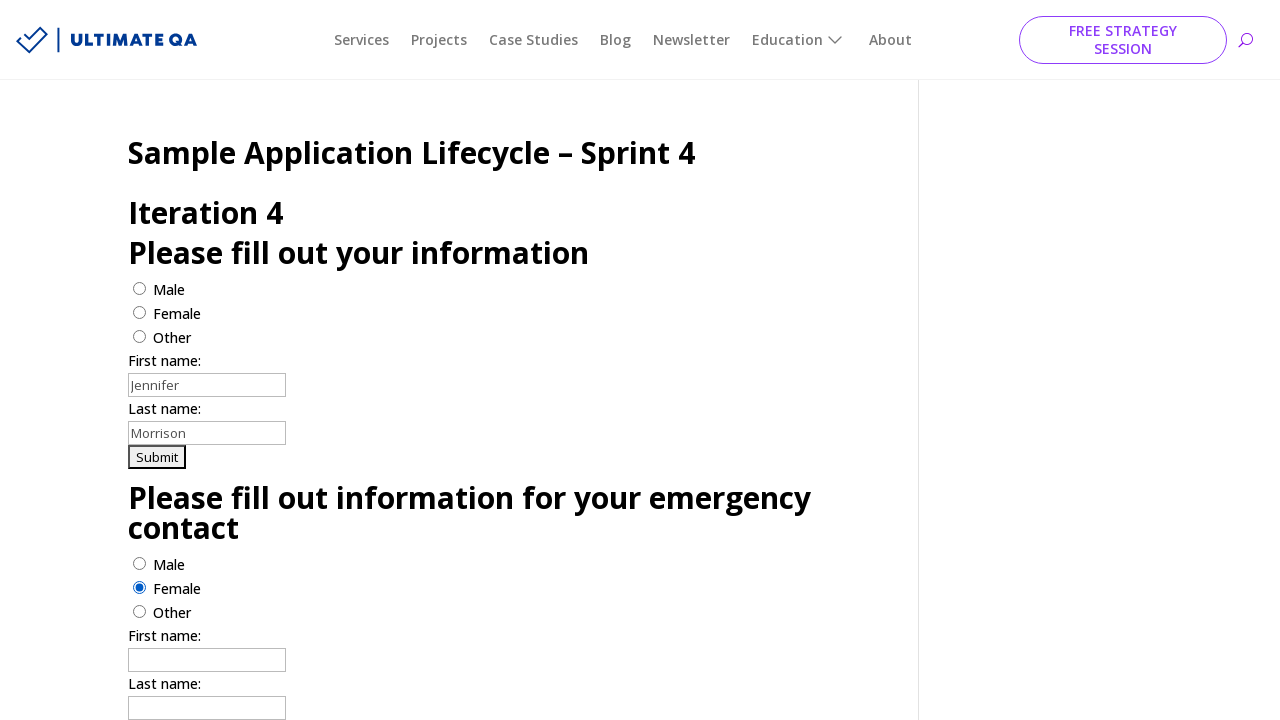

Filled emergency contact first name with 'Sarah' on #f2
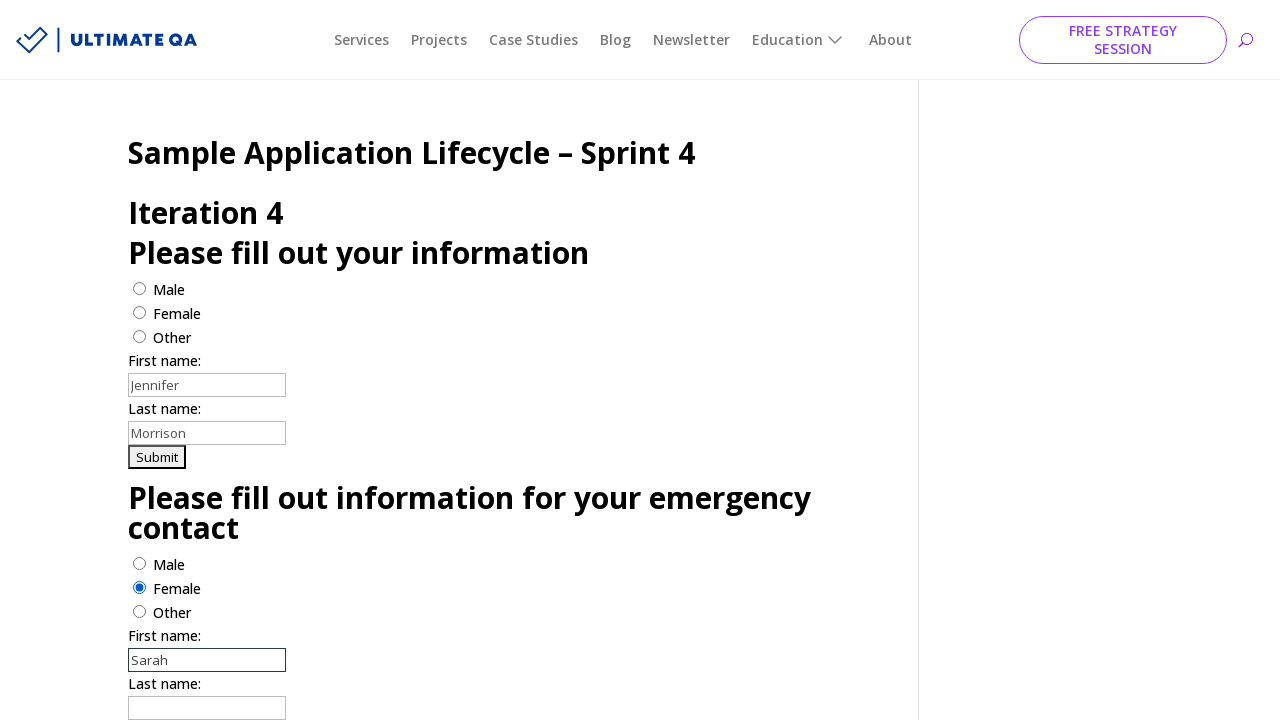

Filled emergency contact last name with 'Williams' on #l2
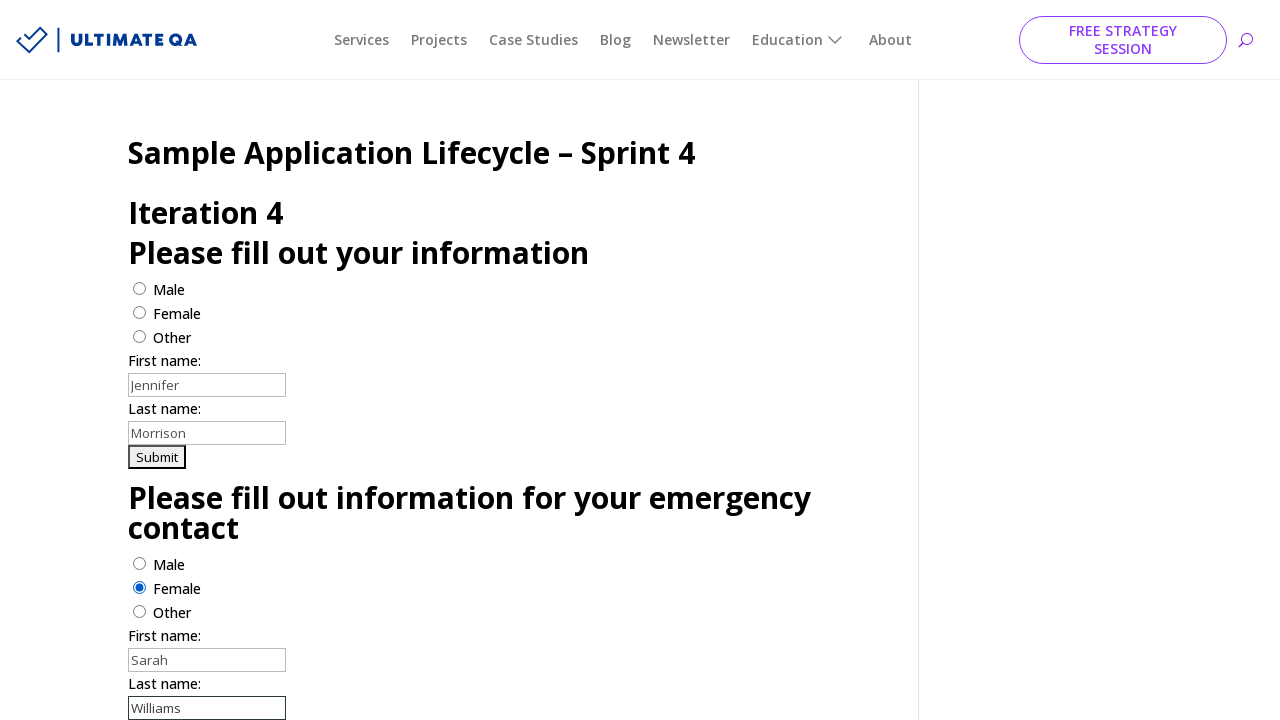

Submitted the application form at (157, 457) on xpath=//*[@type='submit']
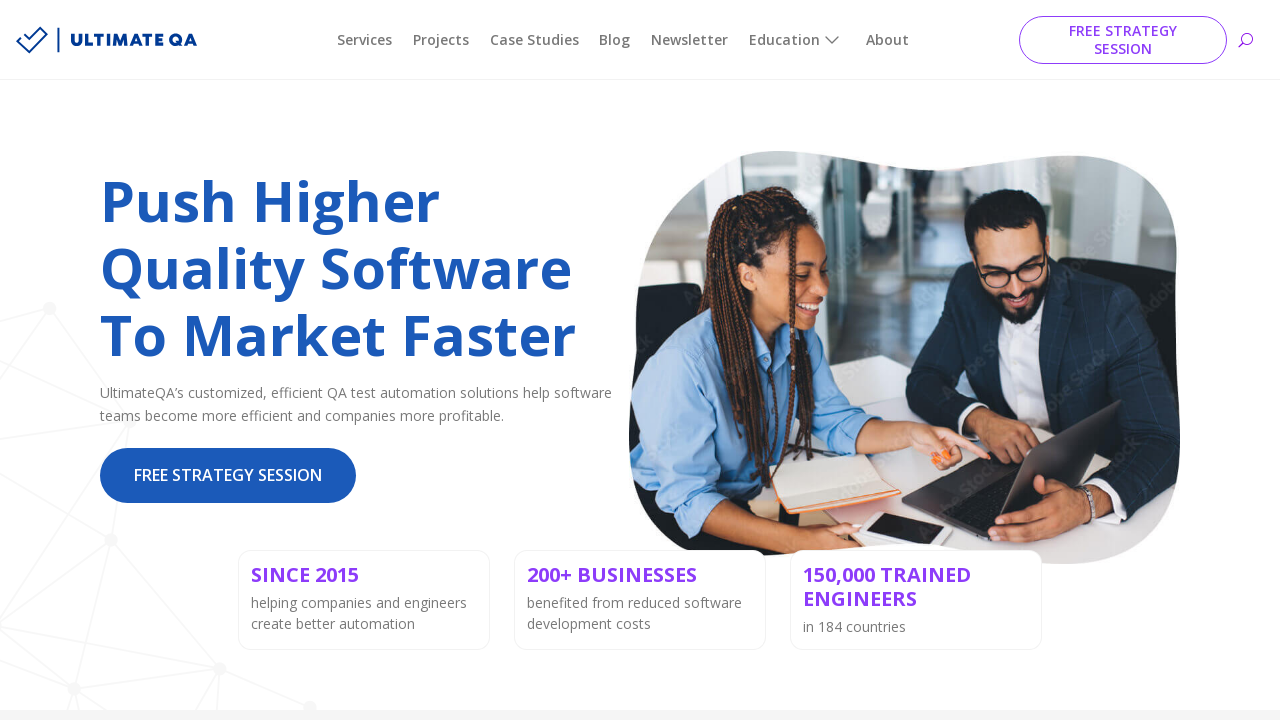

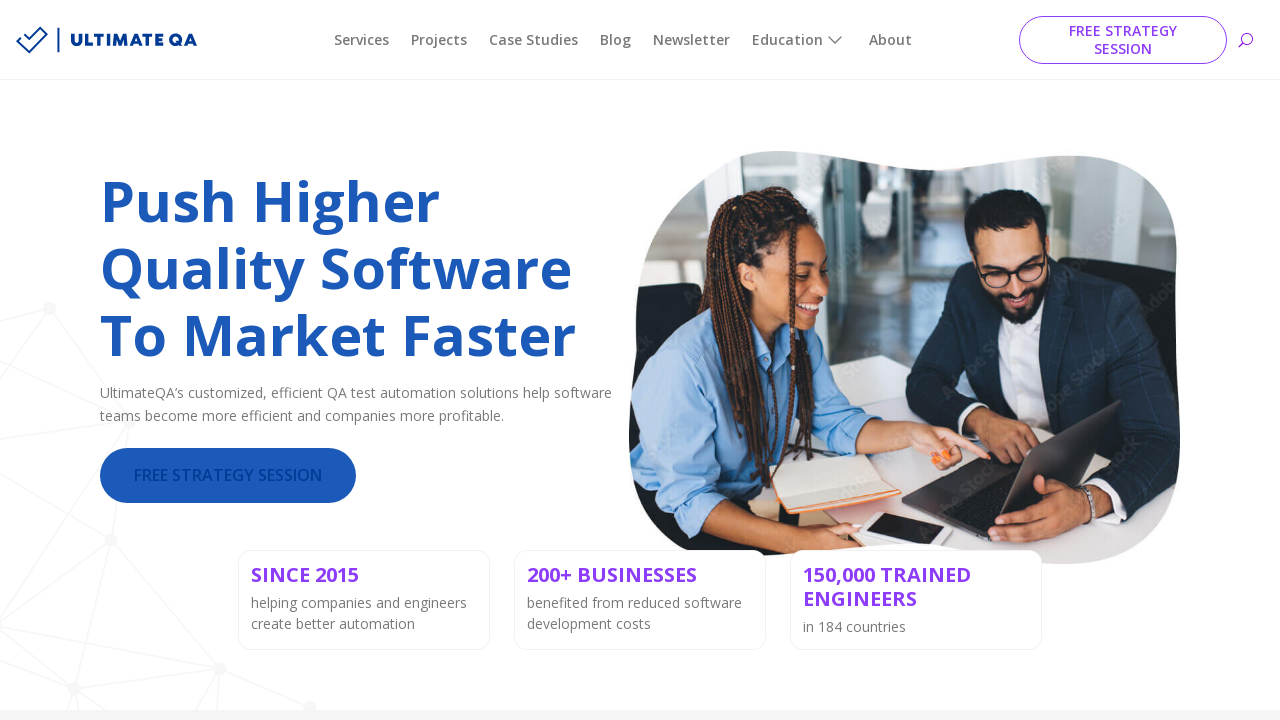